Tests the "Contact Us" footer link by clicking it and verifying navigation to the Contact Us page

Starting URL: https://www.creditcards.com

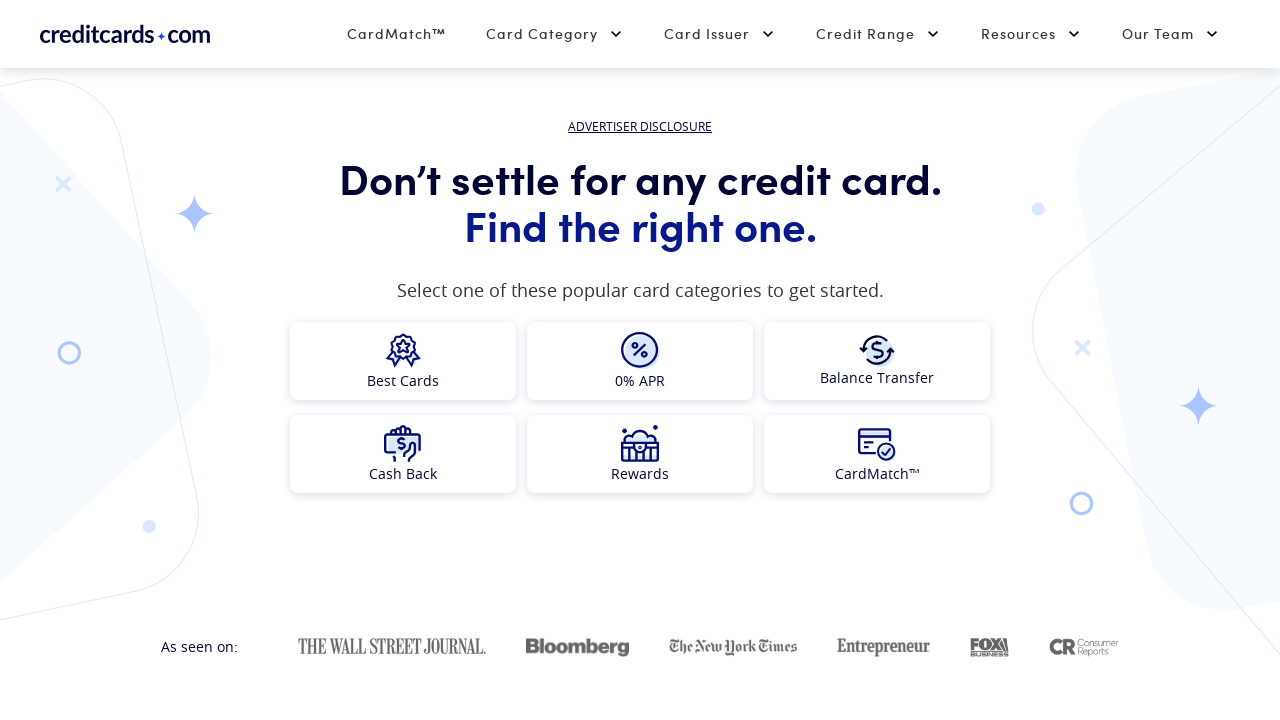

Clicked 'Contact Us' link in the footer at (887, 360) on footer >> text=Contact Us
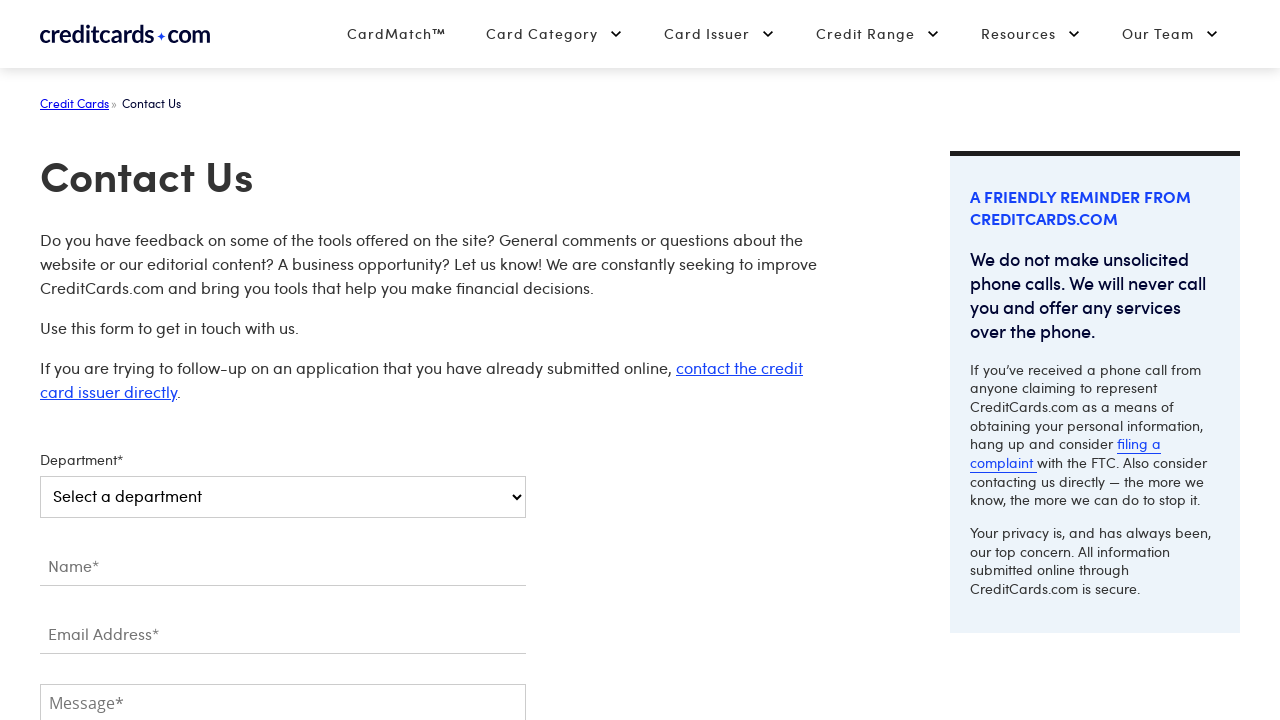

Page loaded after navigating to Contact Us
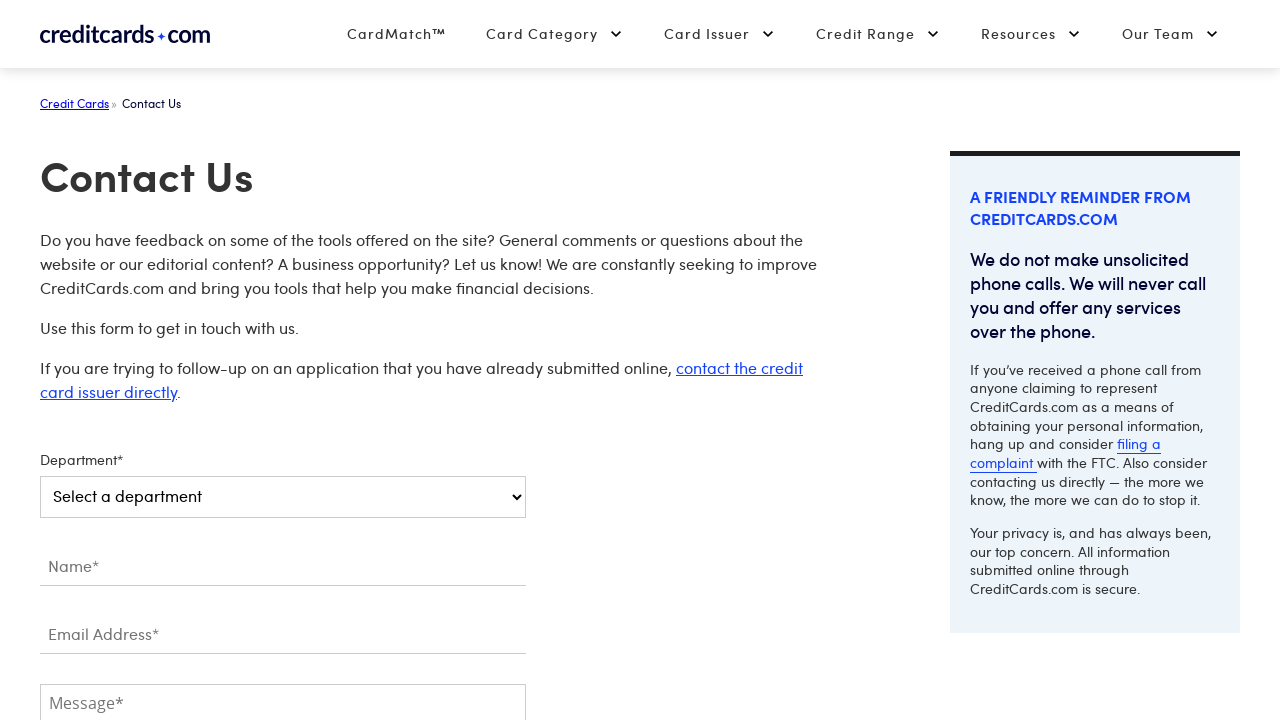

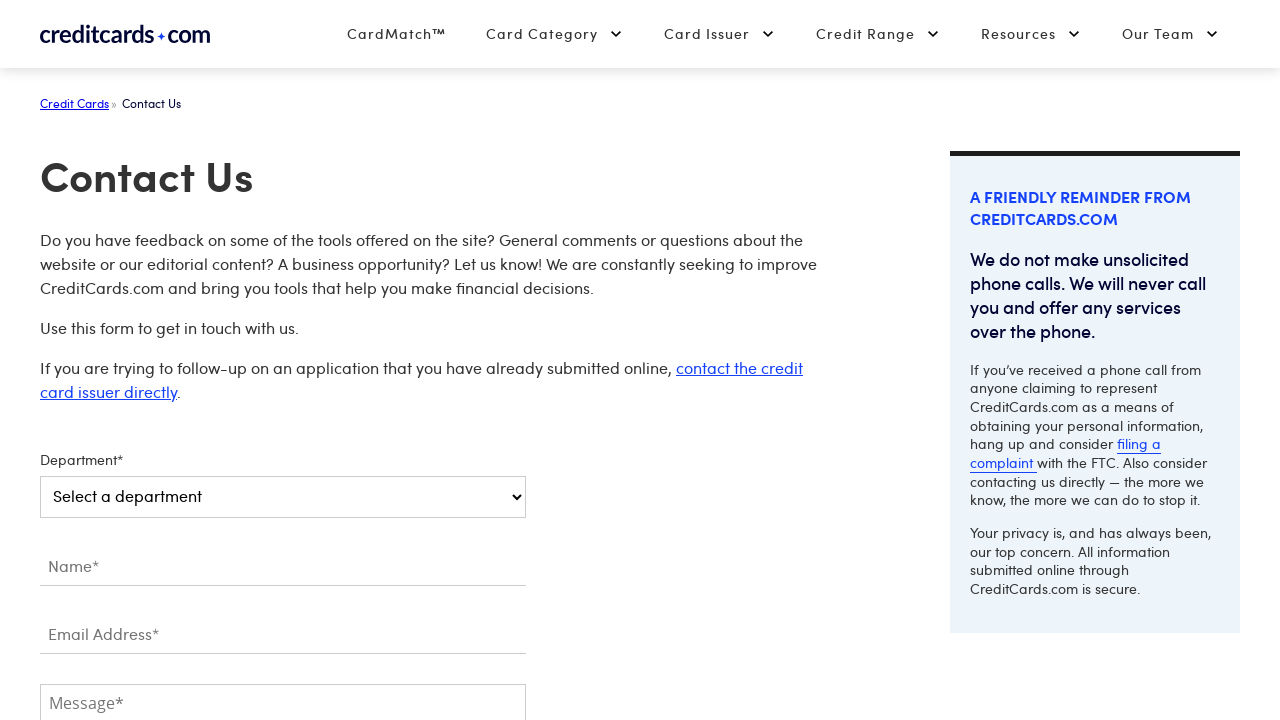